Tests static dropdown selection functionality by selecting currency options using different methods (by index, value, and visible text)

Starting URL: https://rahulshettyacademy.com/dropdownsPractise/

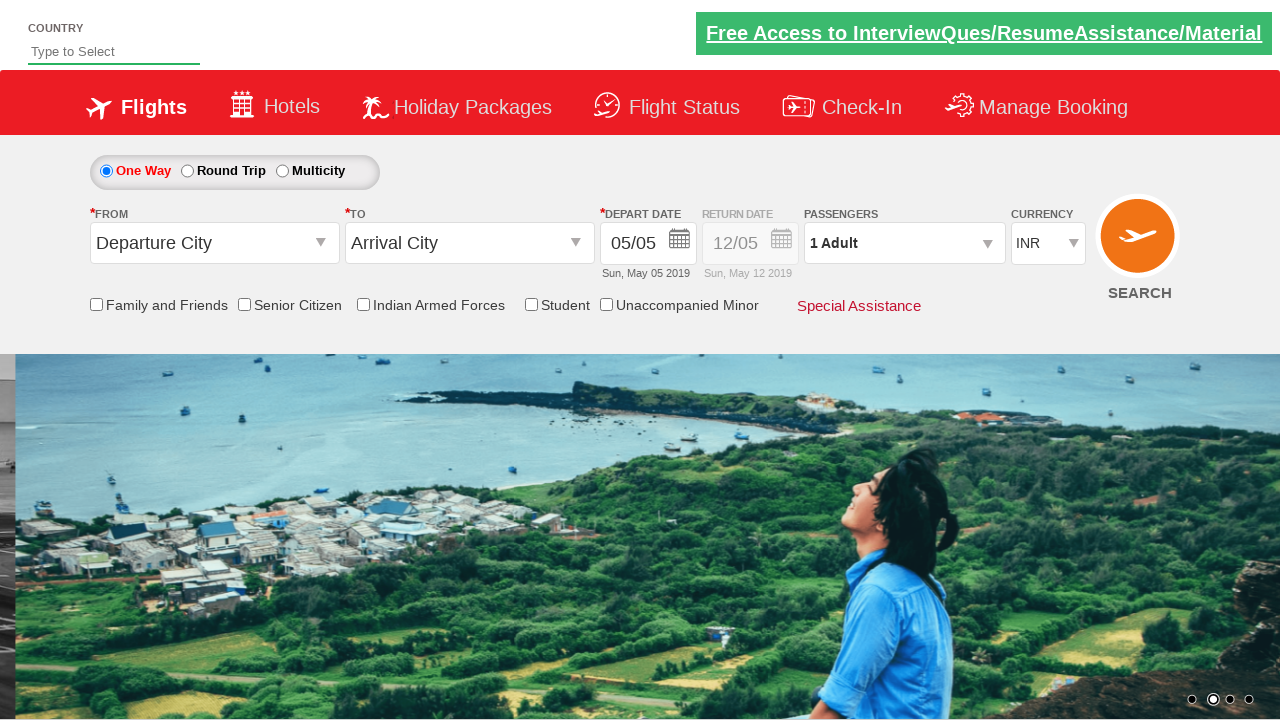

Located currency dropdown element
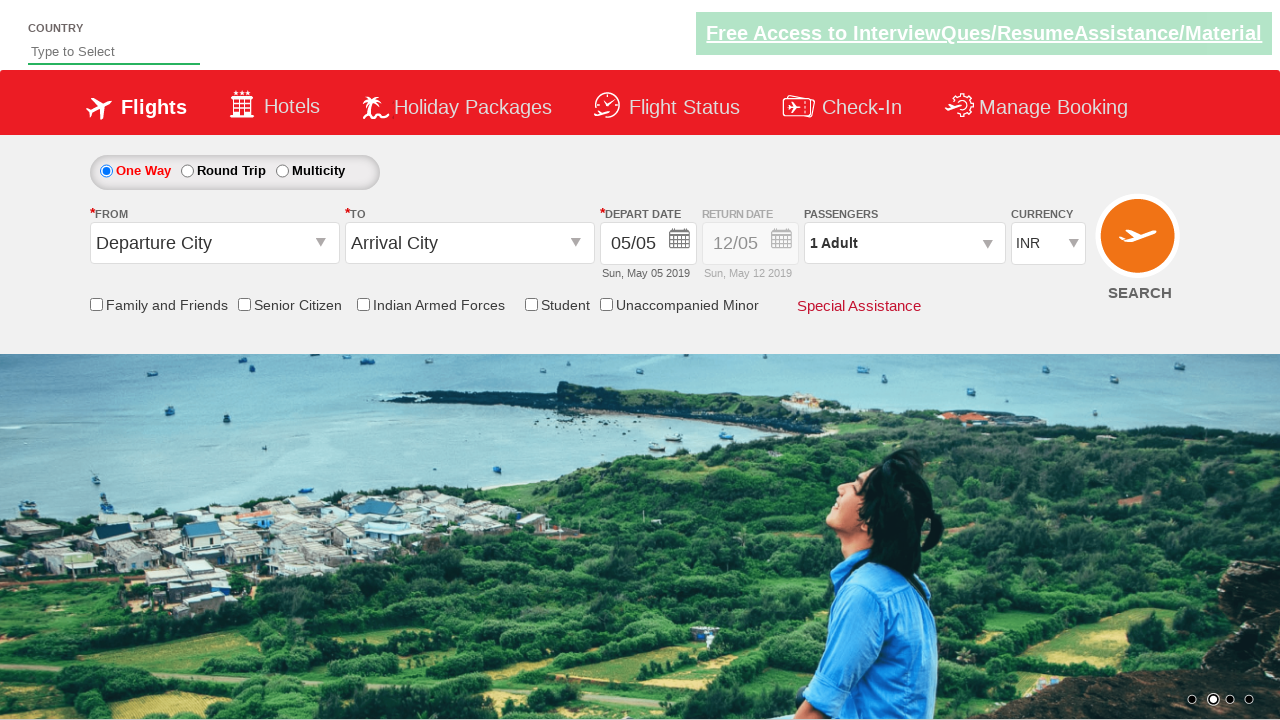

Selected USD option by index 3 from currency dropdown on #ctl00_mainContent_DropDownListCurrency
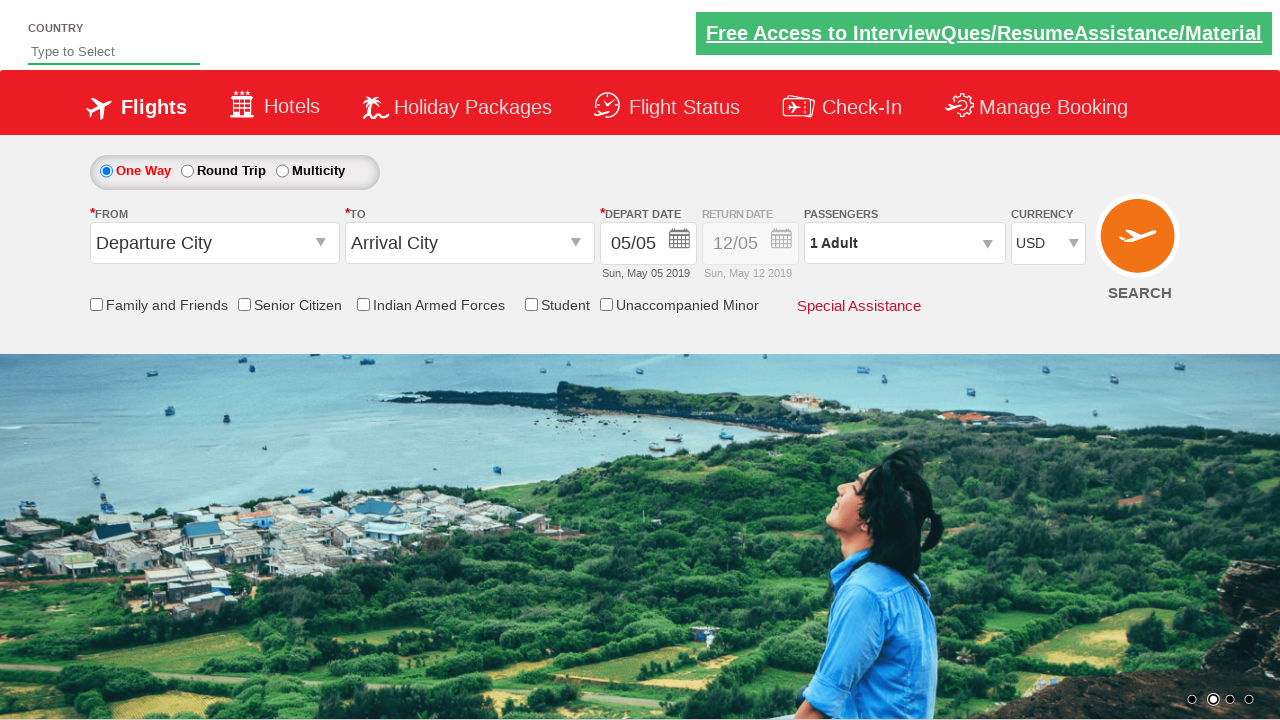

Selected AED option by value from currency dropdown on #ctl00_mainContent_DropDownListCurrency
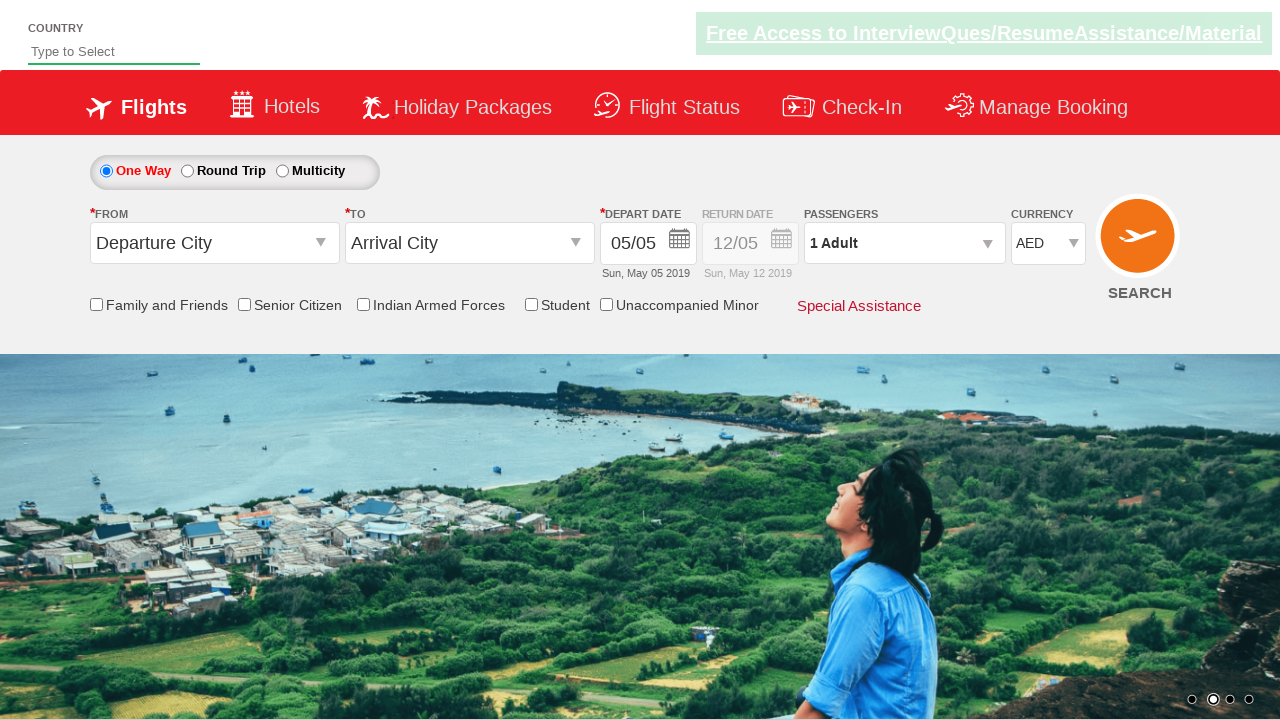

Selected INR option by visible text label from currency dropdown on #ctl00_mainContent_DropDownListCurrency
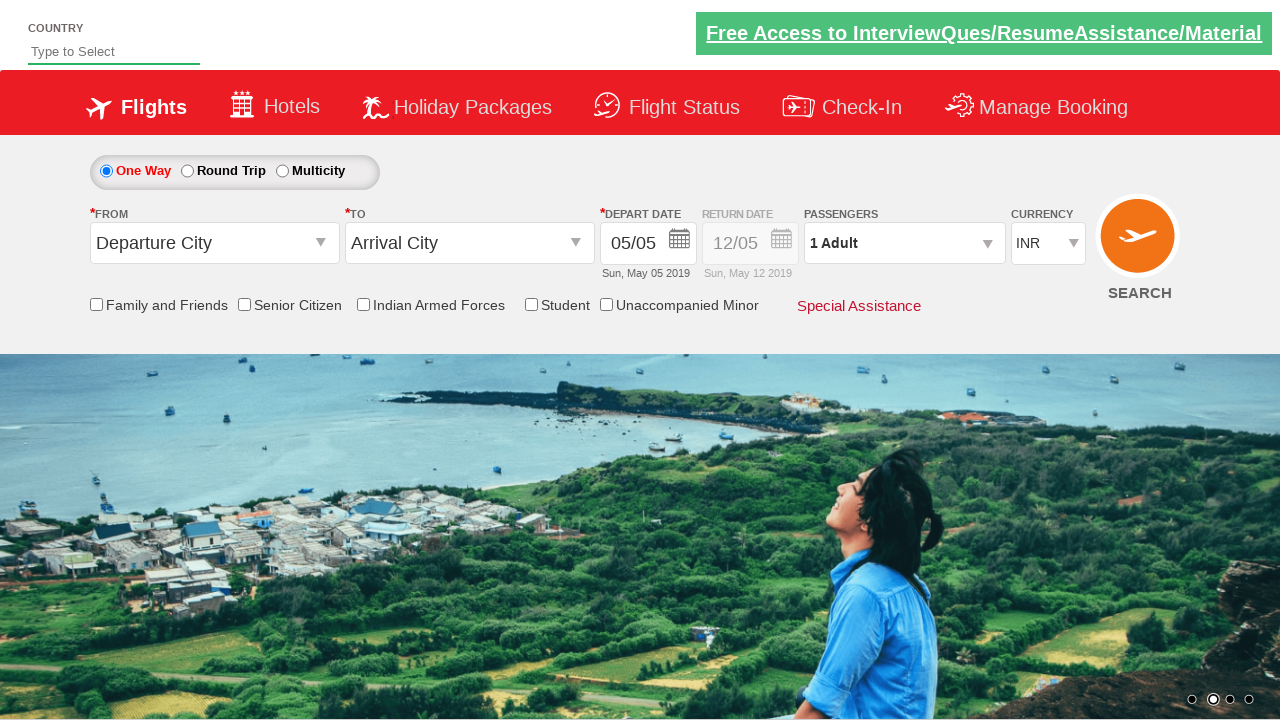

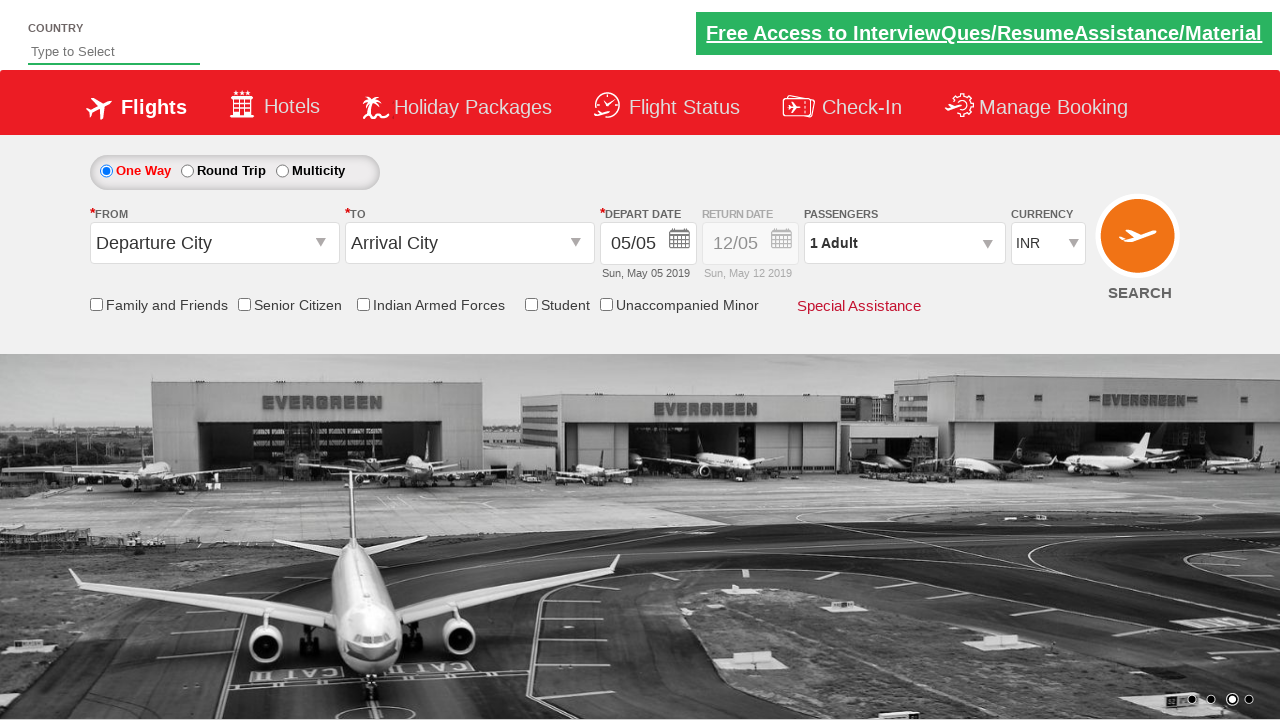